Tests the search functionality on navigator.ba by searching for "Konzum" and clicking on a specific search result location in Sarajevo

Starting URL: https://www.navigator.ba/#/categories

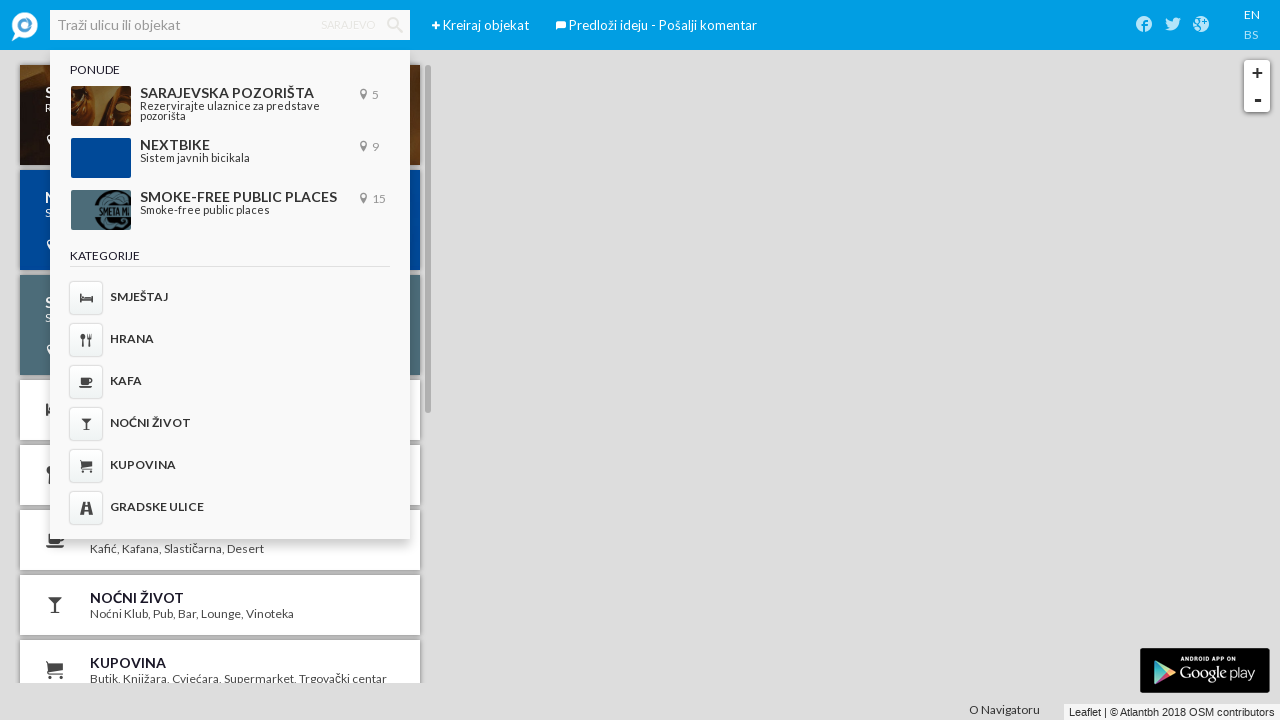

Clicked on the search textbox 'Traži ulicu ili objekat' at (230, 25) on internal:role=textbox[name="Traži ulicu ili objekat"i]
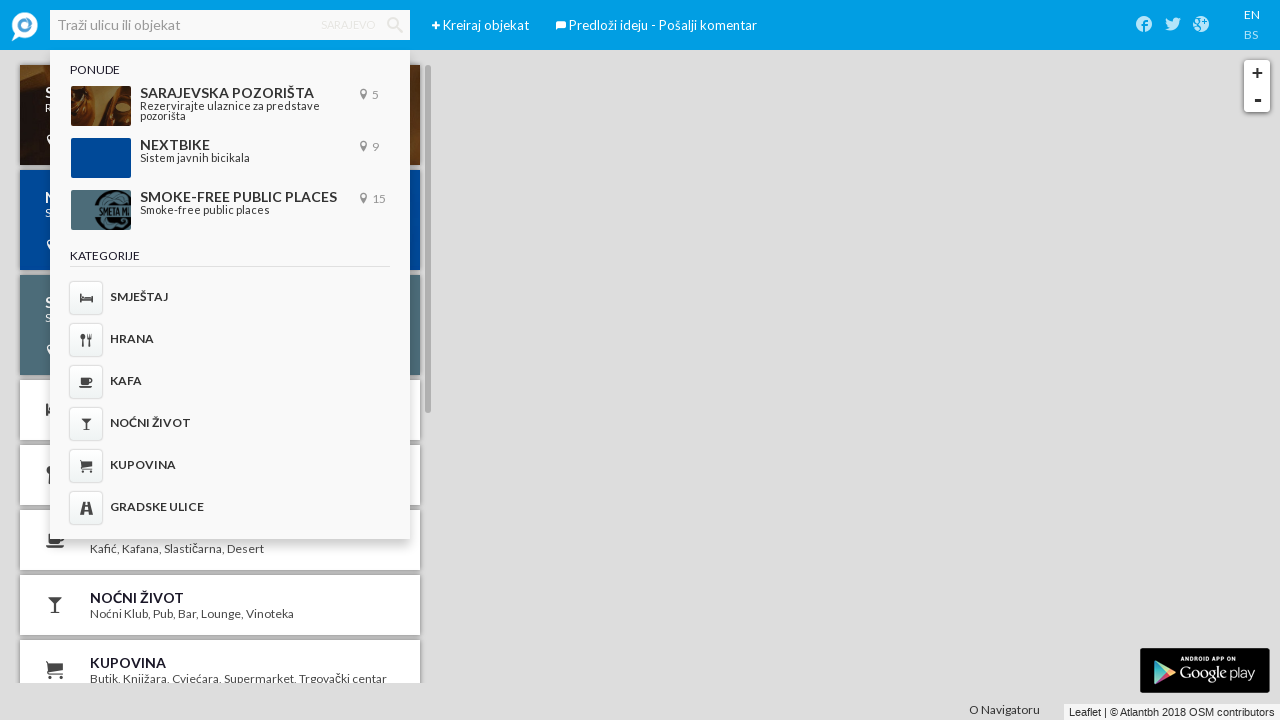

Filled search box with 'Konzum' on internal:role=textbox[name="Traži ulicu ili objekat"i]
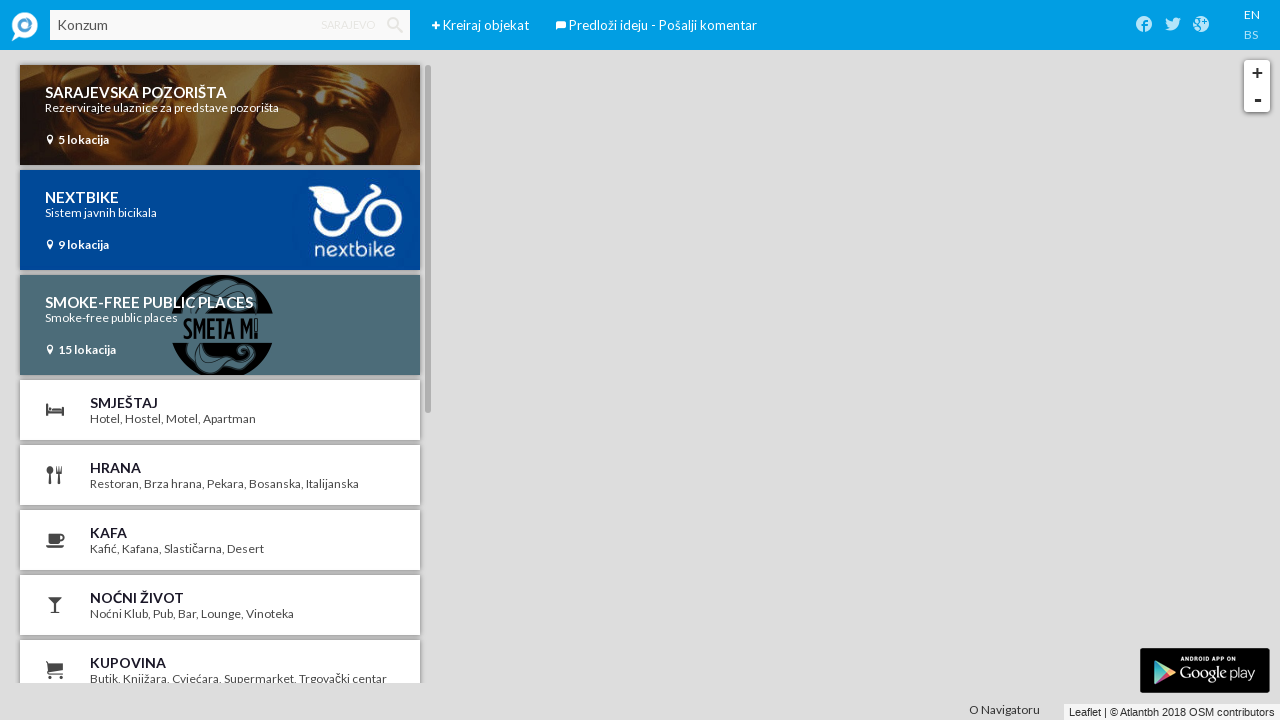

Pressed Enter to search for 'Konzum' on internal:role=textbox[name="Traži ulicu ili objekat"i]
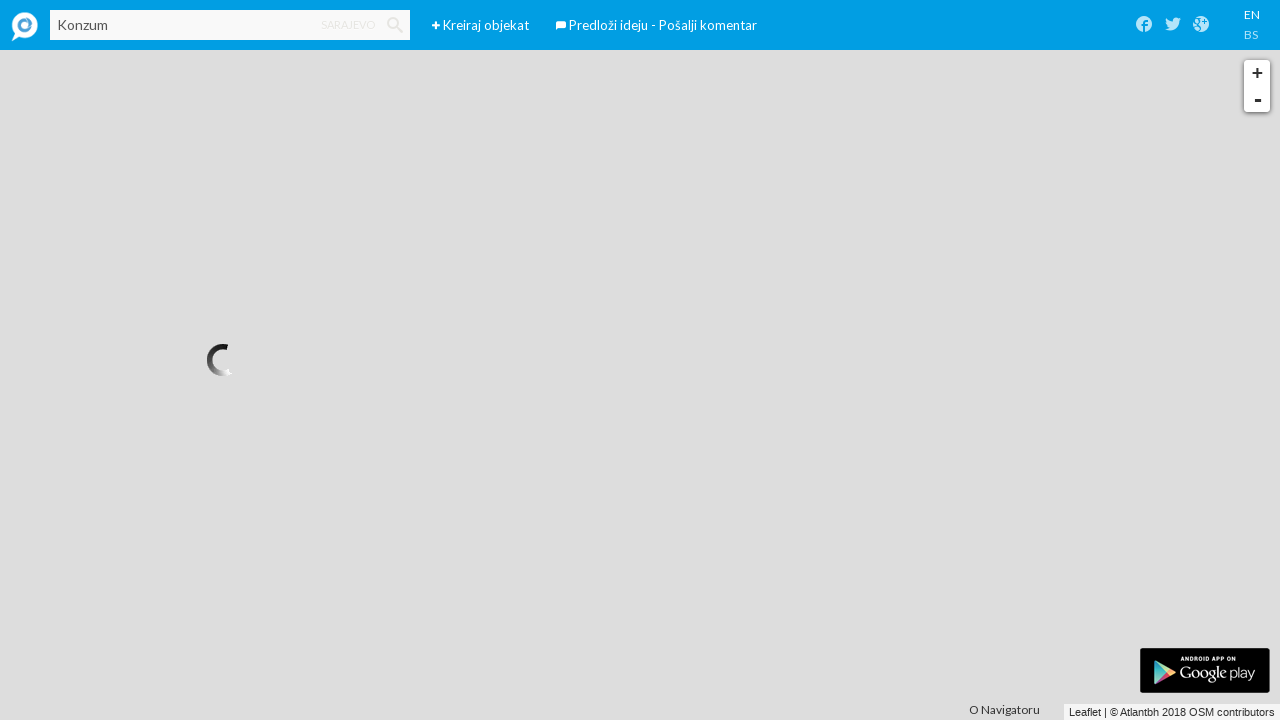

Clicked on search result 'Konzum Grbavička 46, Sarajevo' at (220, 122) on internal:role=link[name="Konzum Grbavička 46, Sarajevo"i]
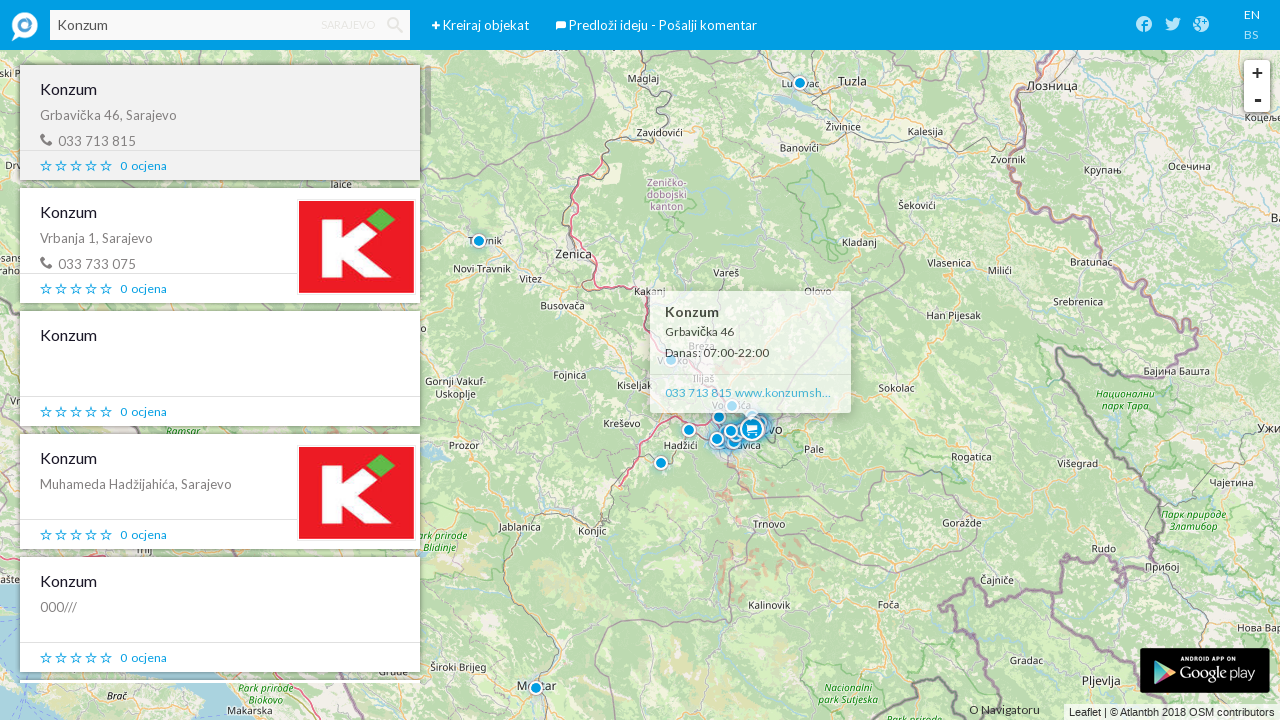

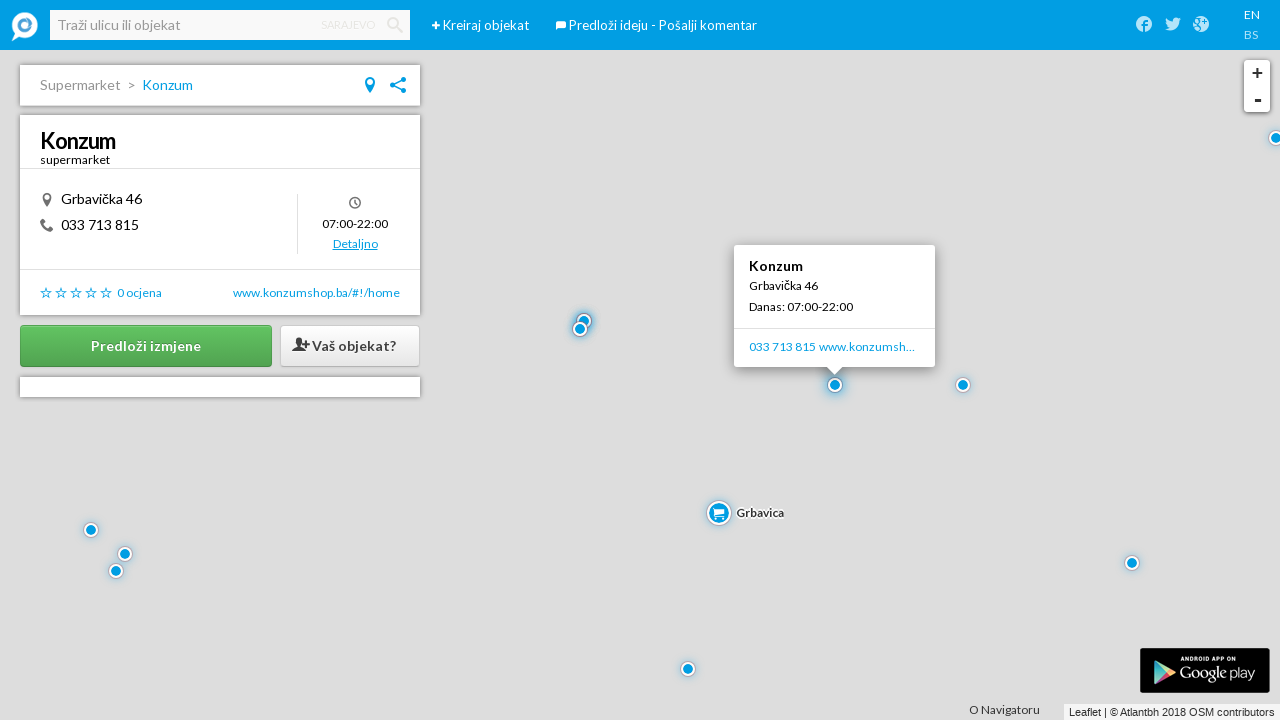